Tests the Tabs widget by clicking on different tab headers to switch between tab content.

Starting URL: https://jqueryui.com/

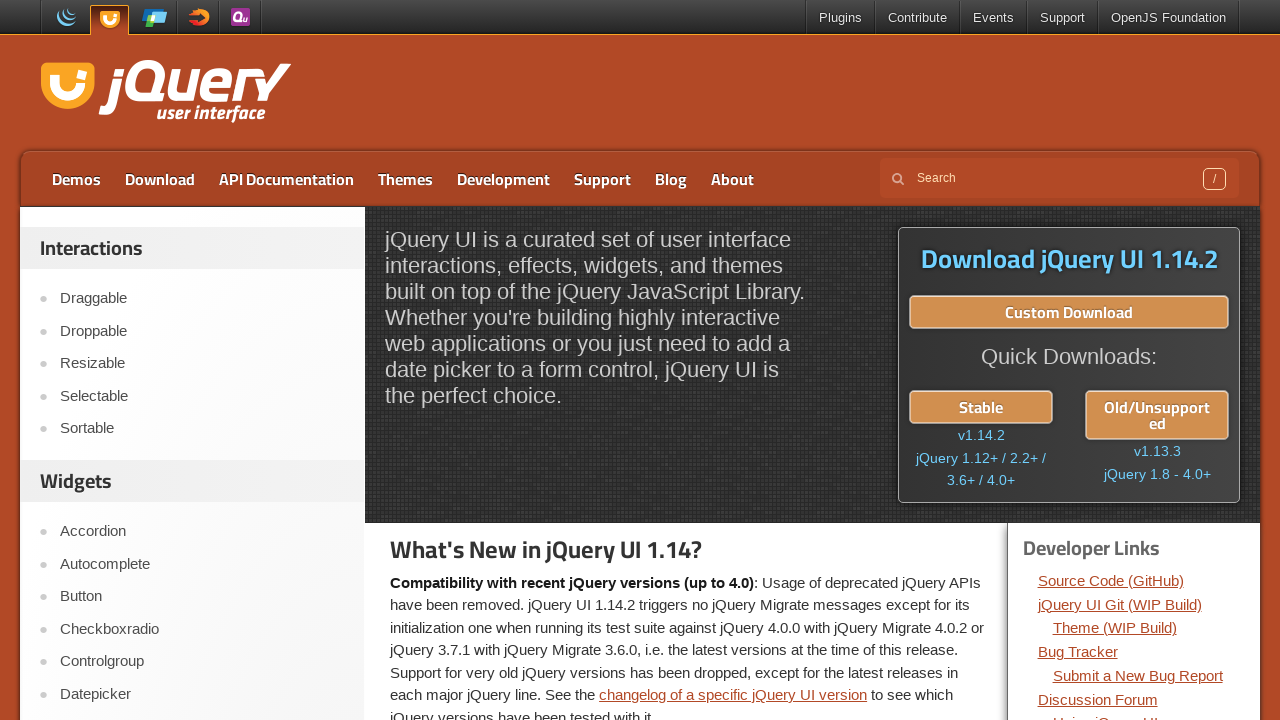

Scrolled down 500 pixels
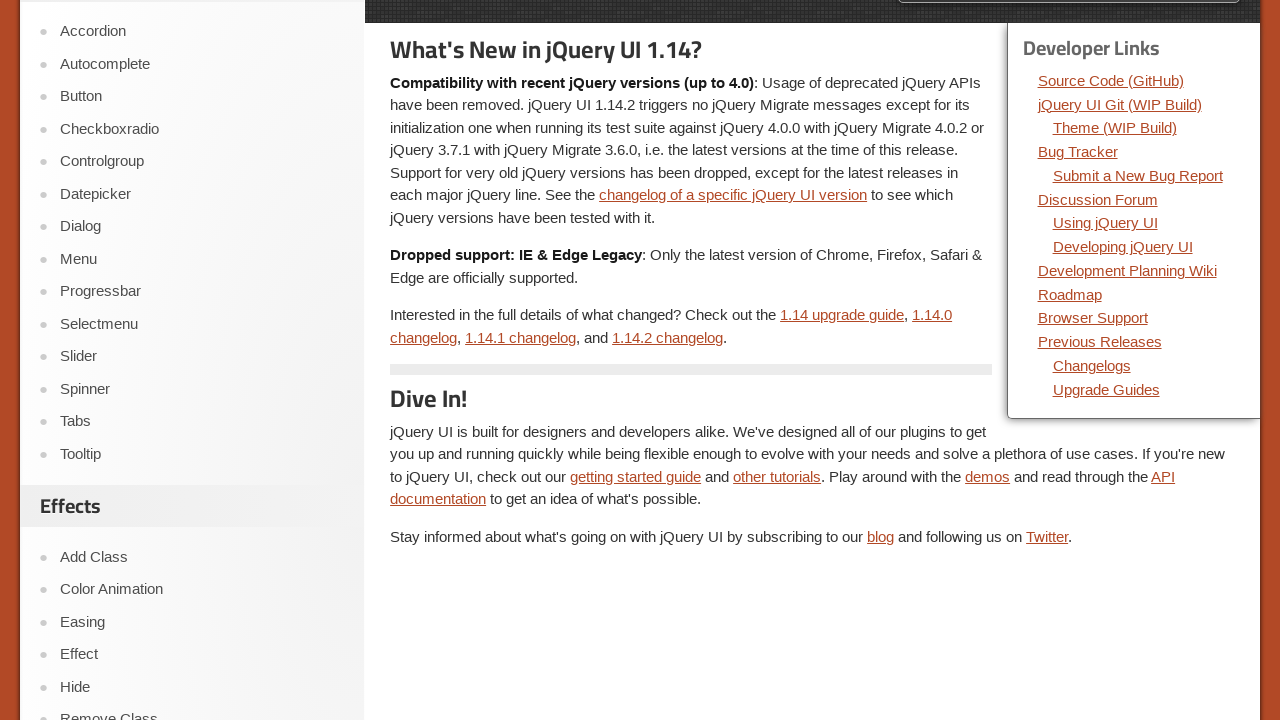

Clicked on Tabs link in sidebar at (202, 422) on #sidebar > aside:nth-child(2) > ul > li:nth-child(13) > a
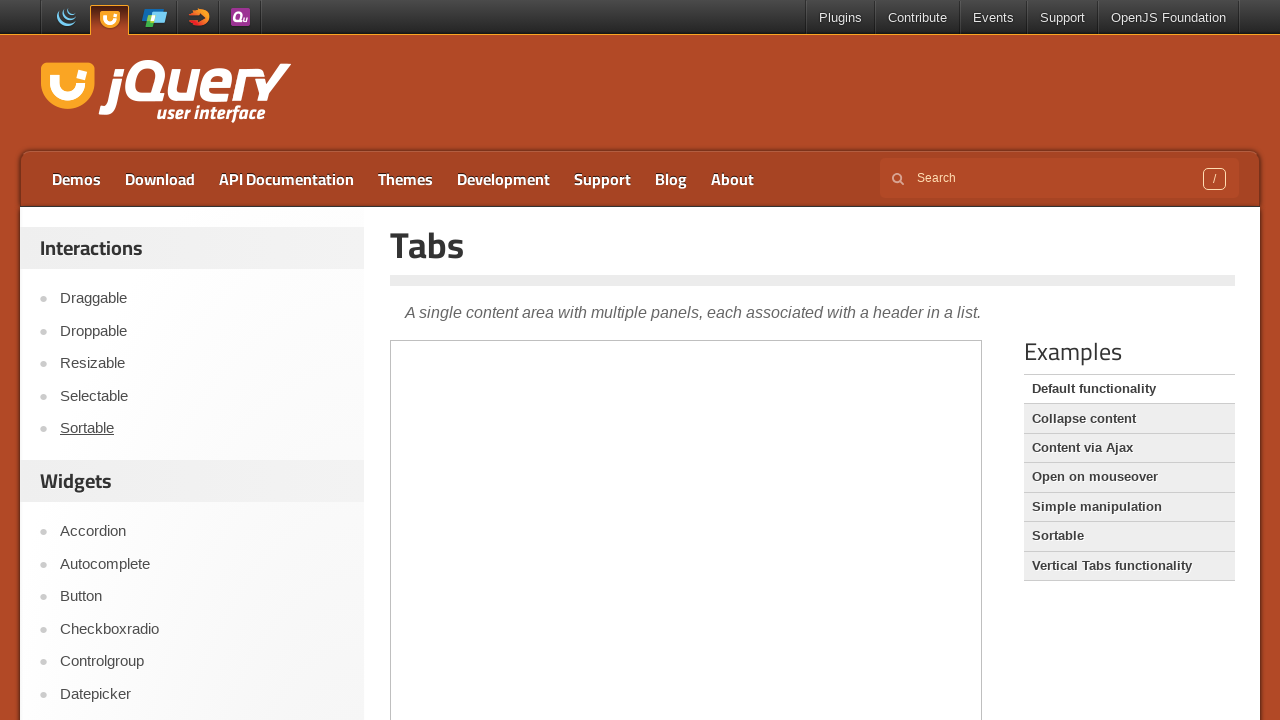

Iframe loaded and became visible
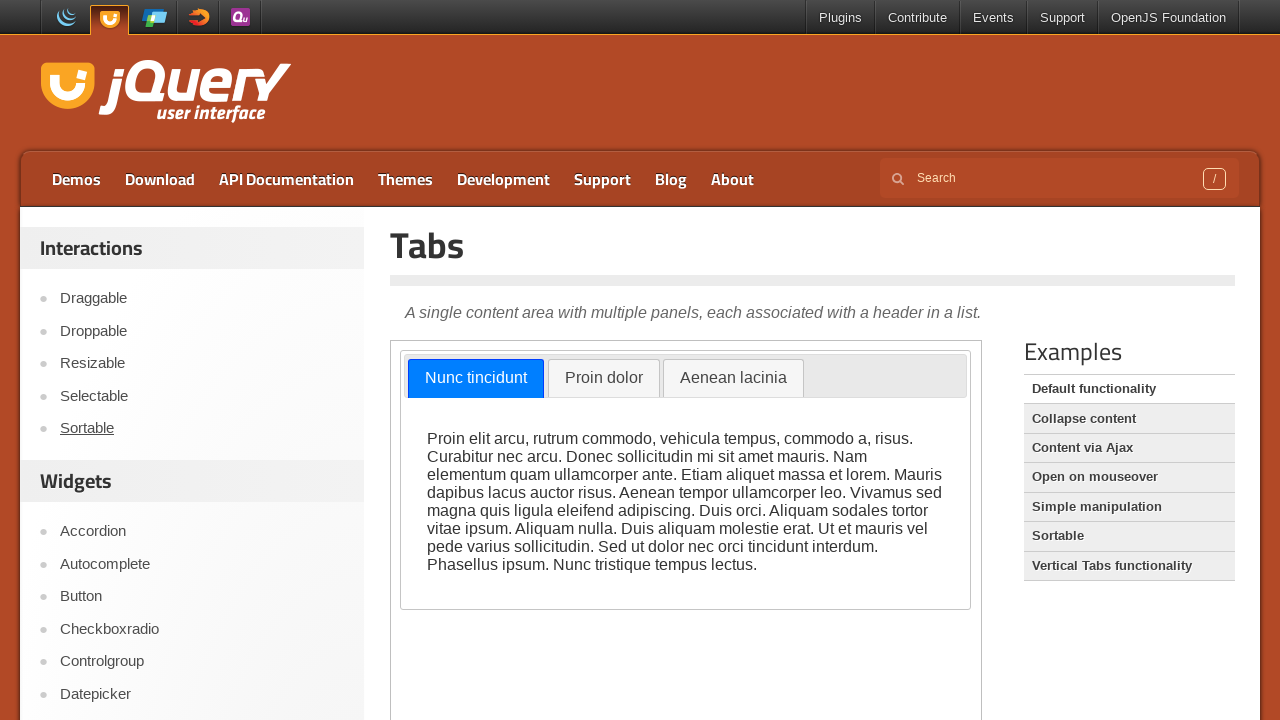

Located and switched to content iframe
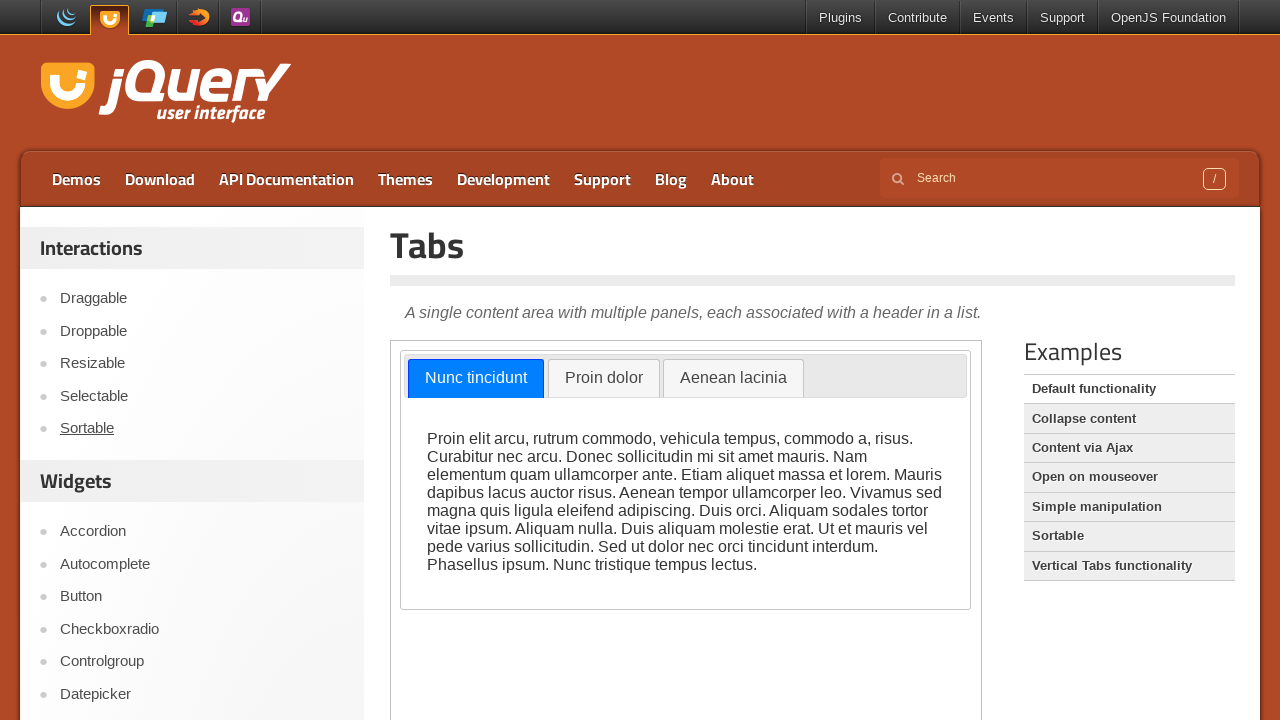

Clicked on first tab (Nunc tincidunt) at (476, 379) on #content > iframe >> nth=0 >> internal:control=enter-frame >> #ui-id-1
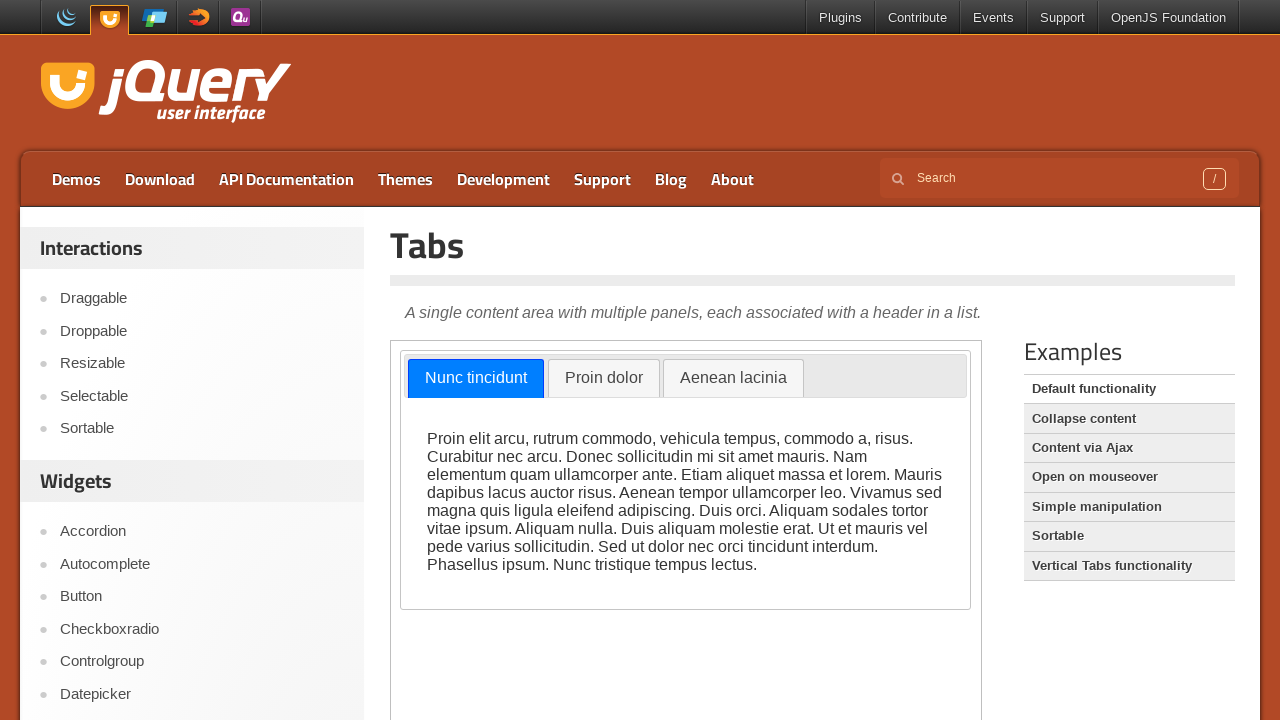

Clicked on second tab (Proin dolor) at (604, 379) on #content > iframe >> nth=0 >> internal:control=enter-frame >> #ui-id-2
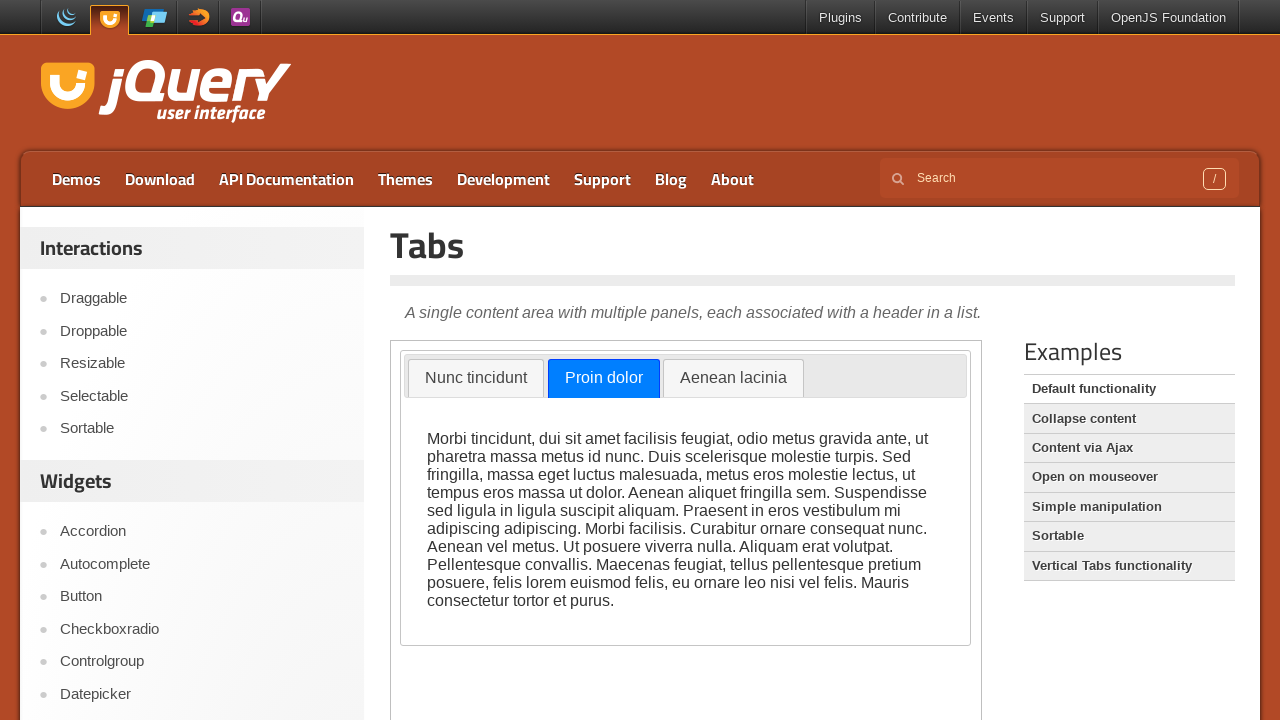

Clicked on third tab (Aenean lacinia) at (733, 379) on #content > iframe >> nth=0 >> internal:control=enter-frame >> #ui-id-3
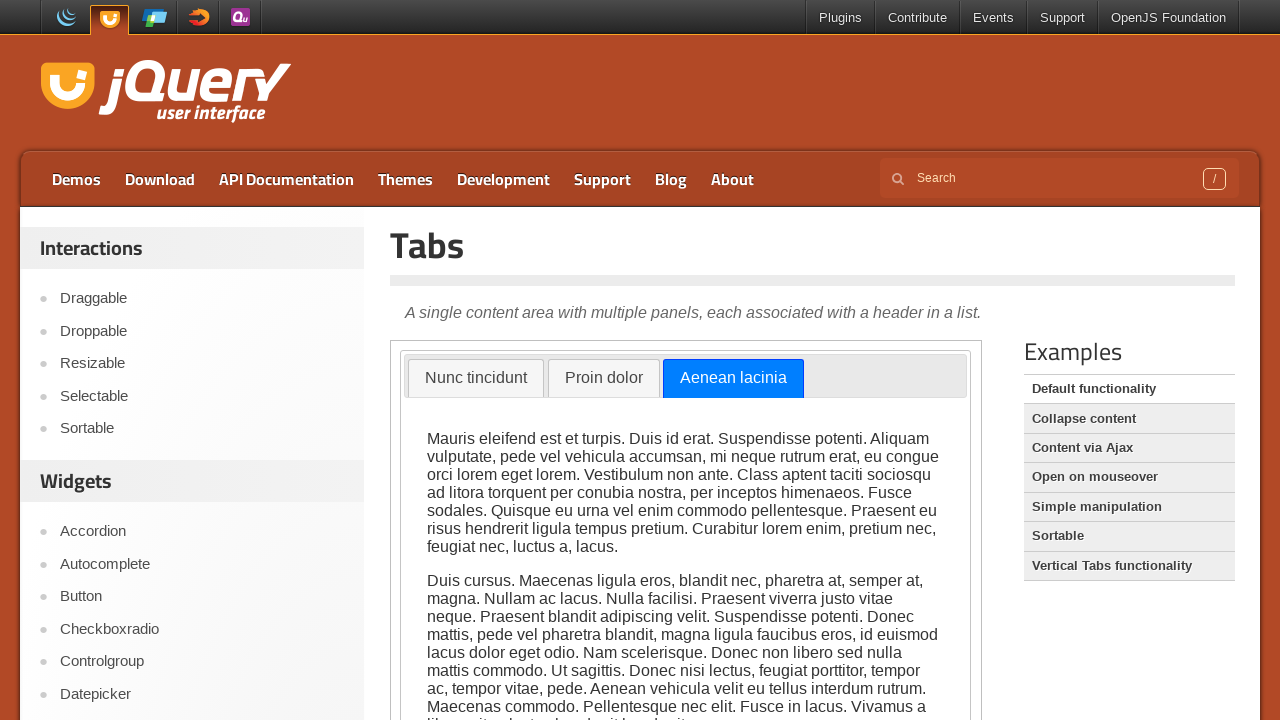

Navigated back to previous page
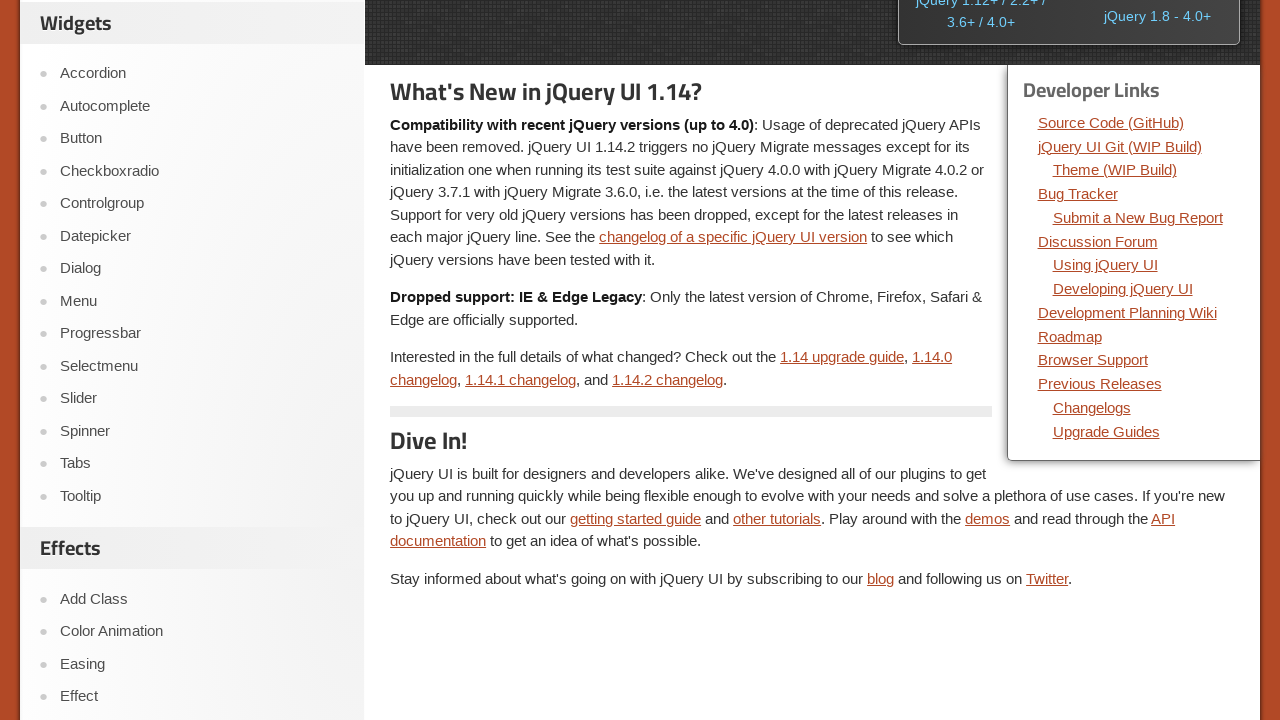

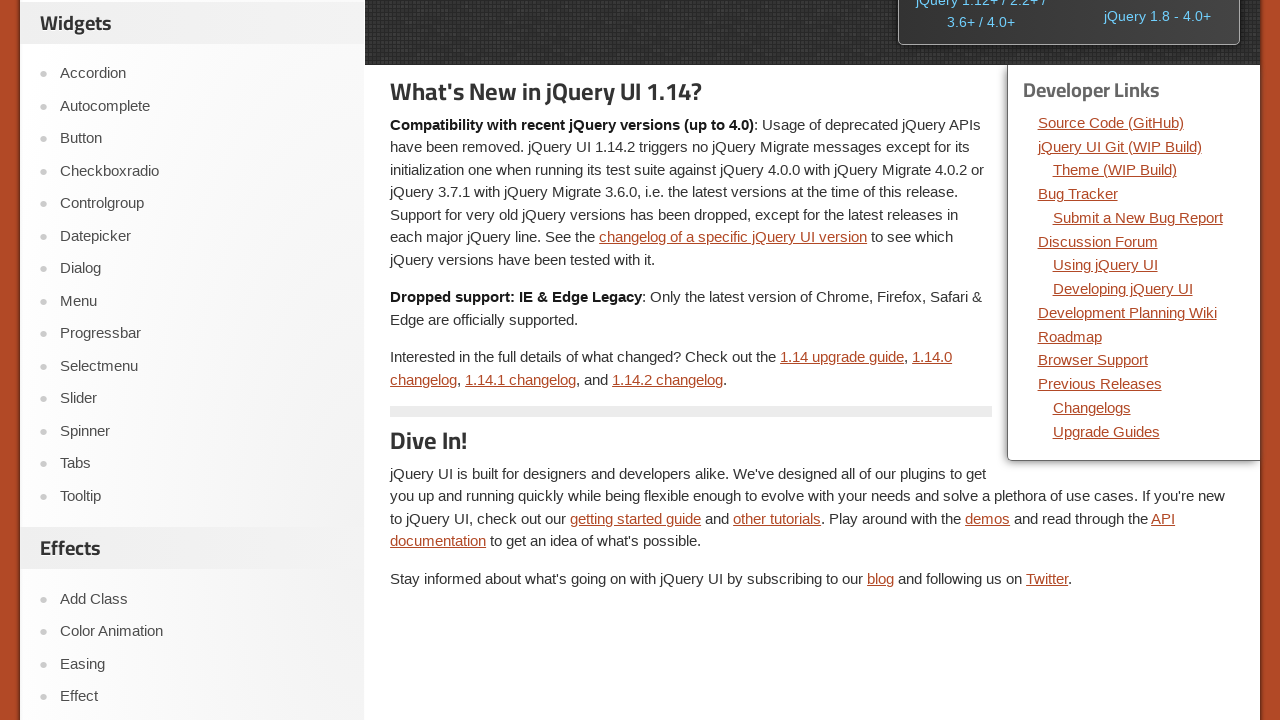